Tests various scroll operations on the Selenium website including scrolling down by pixels, scrolling back up, and scrolling to the bottom of the page.

Starting URL: https://www.selenium.dev/

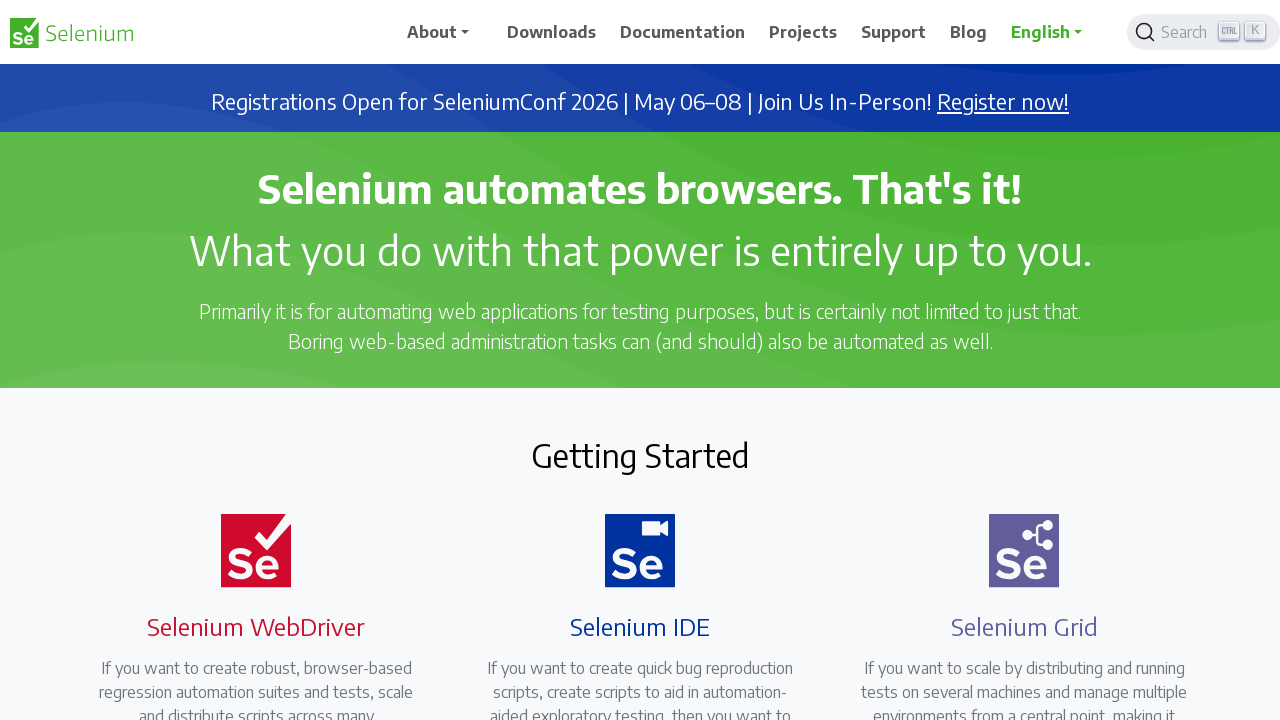

Scrolled down by 1000 pixels on the y-axis
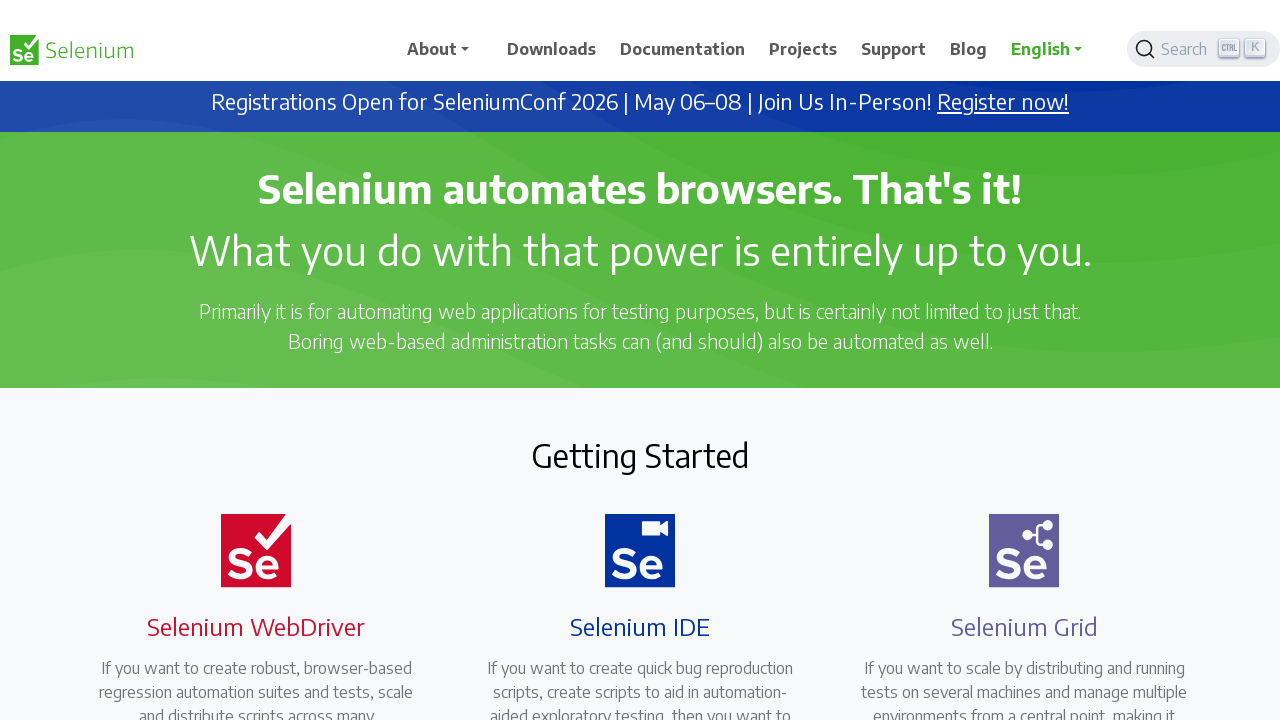

Scrolled back up by 1000 pixels
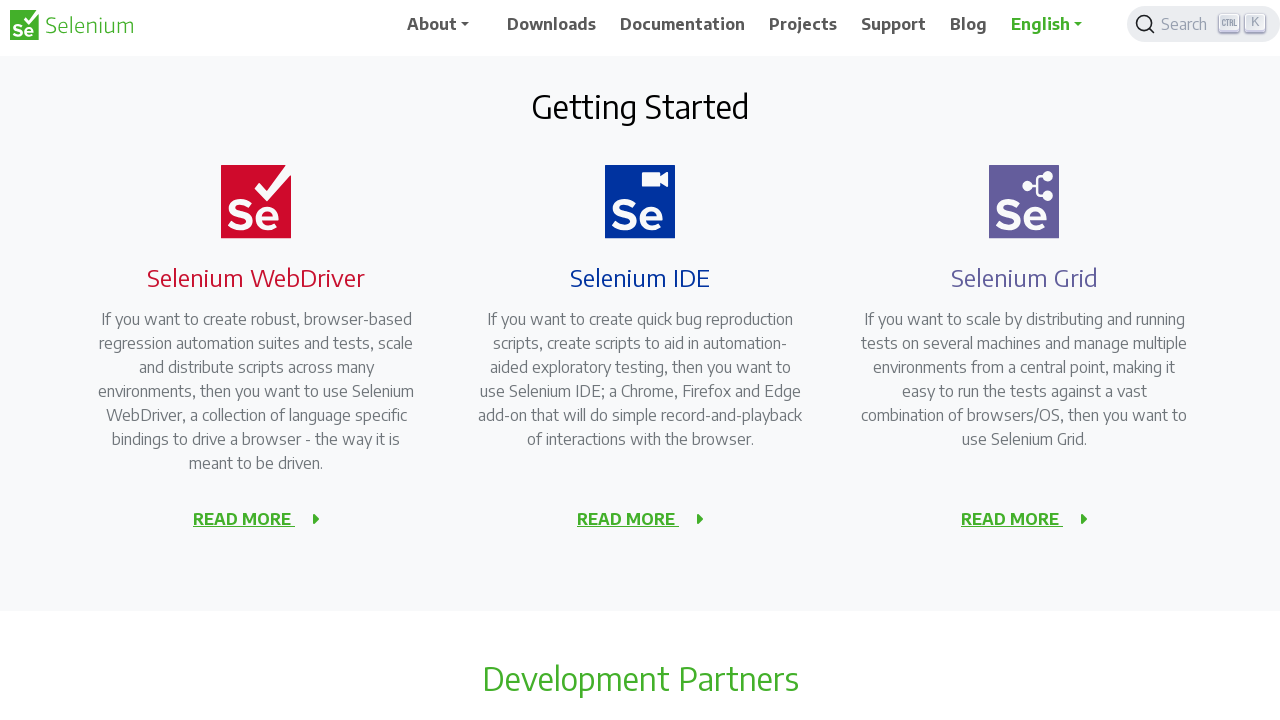

Waited 1000ms
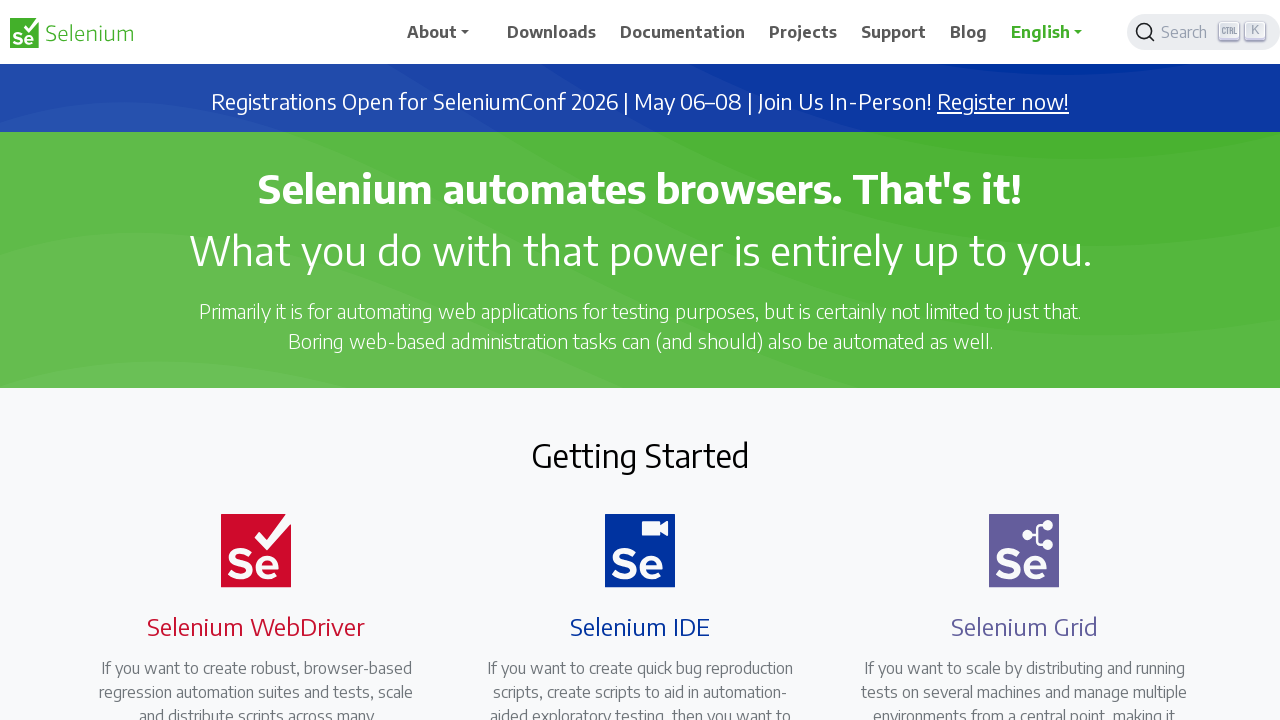

Scrolled to the bottom of the page
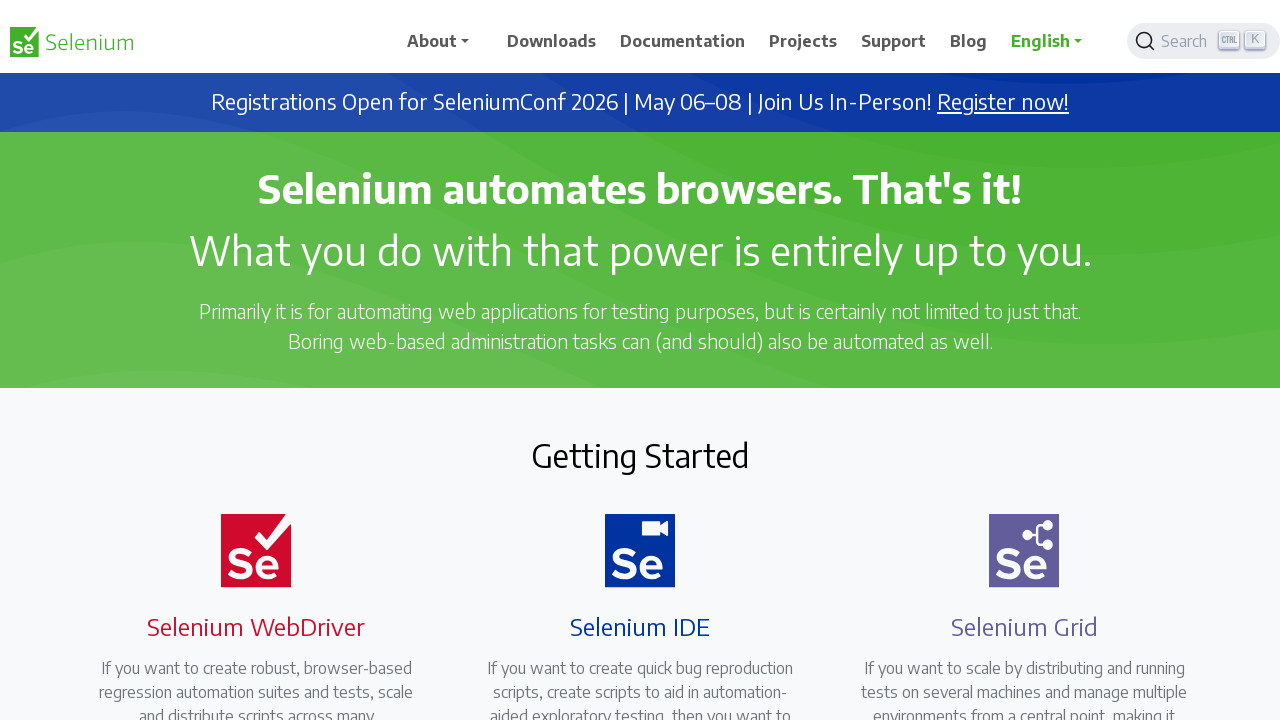

Waited 500ms to verify scroll completion
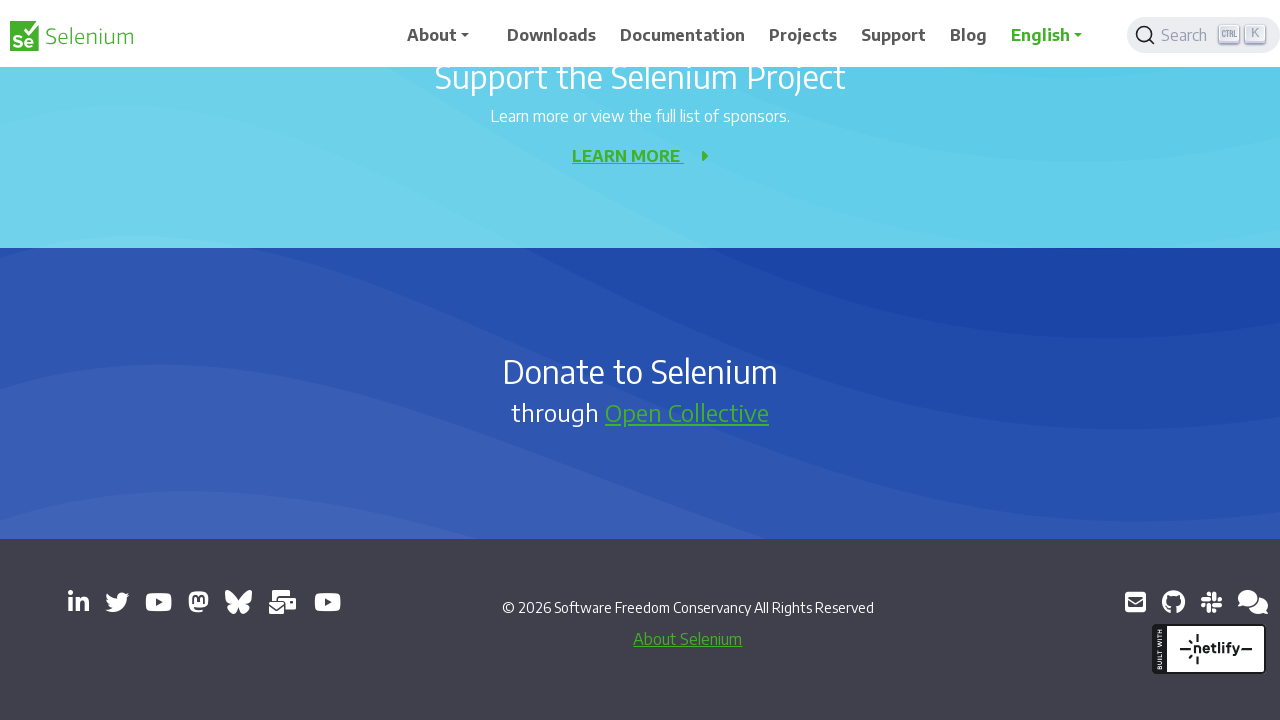

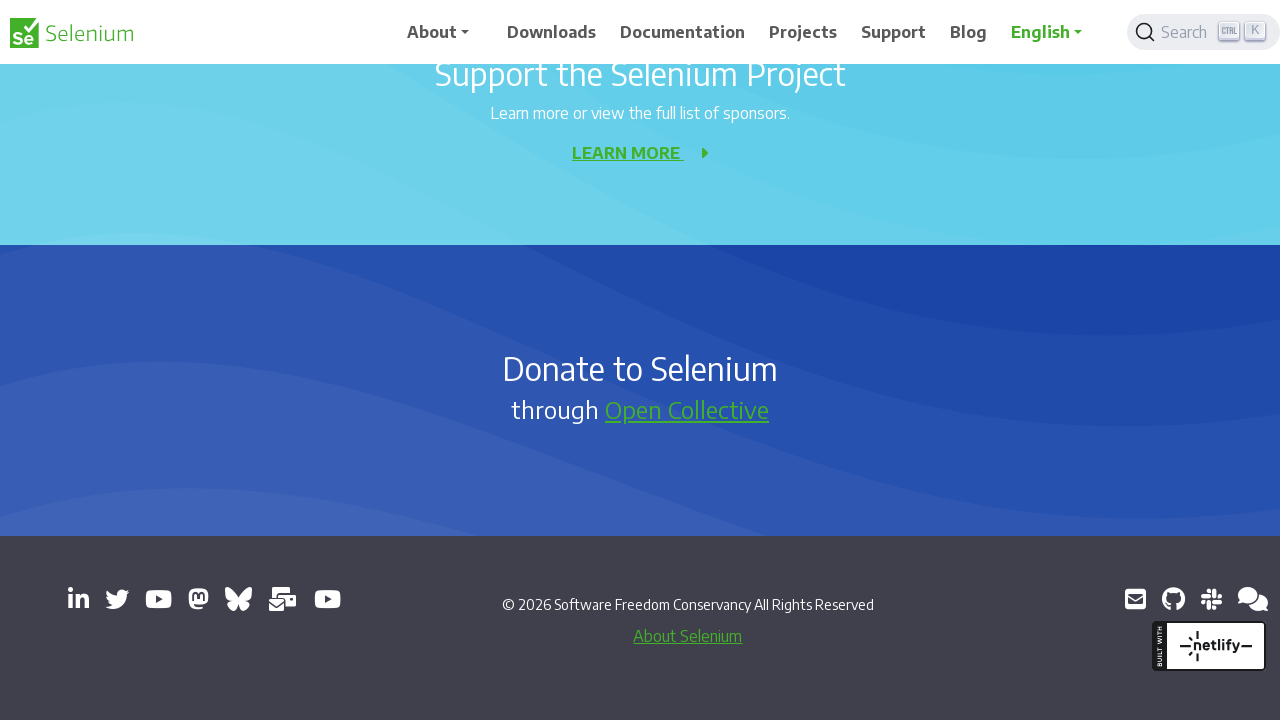